Tests drag and drop functionality on jQuery UI demo page by dragging an element and dropping it onto a target area within an iframe

Starting URL: https://jqueryui.com/droppable/

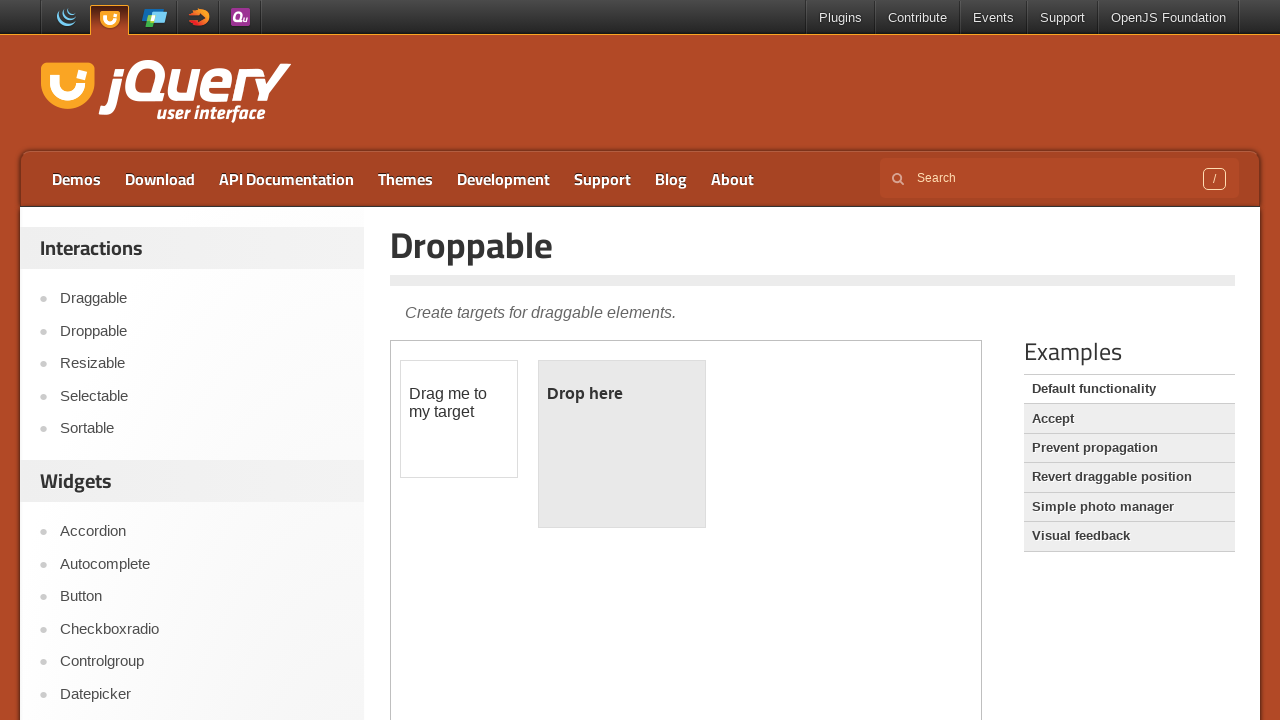

Located the demo iframe
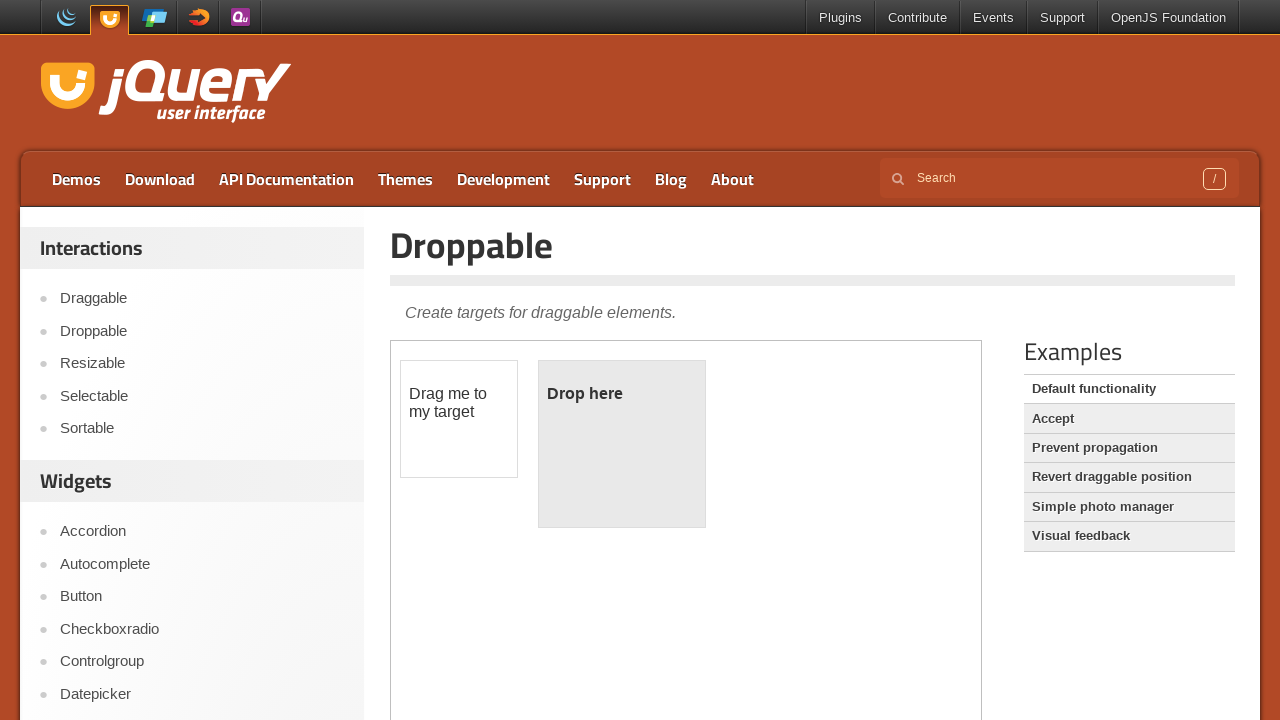

Located the draggable element within iframe
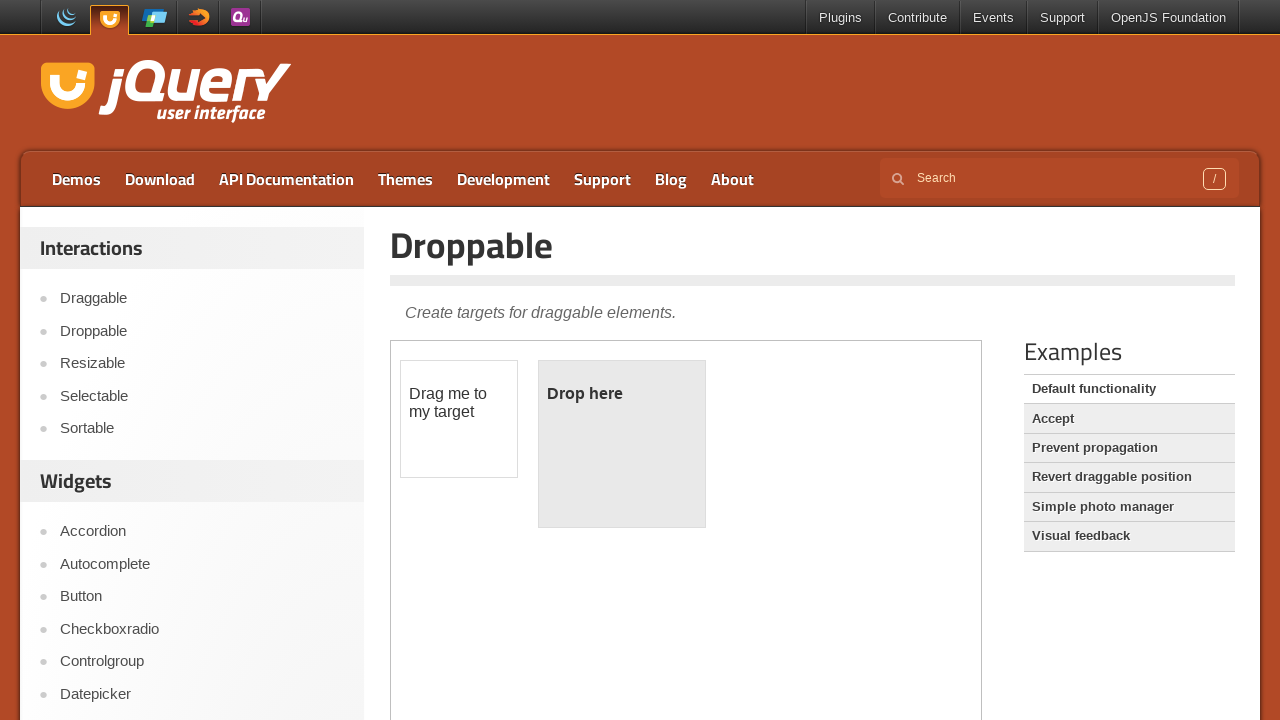

Located the droppable target element within iframe
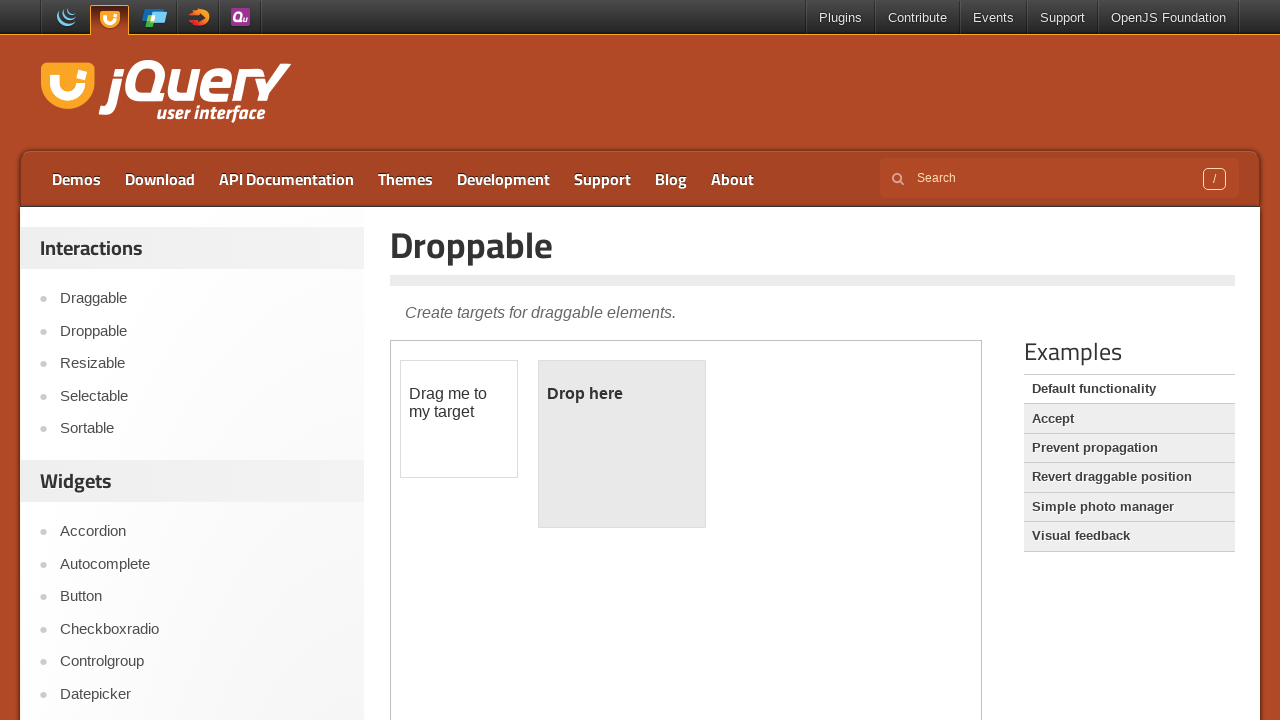

Dragged the draggable element onto the droppable target at (622, 444)
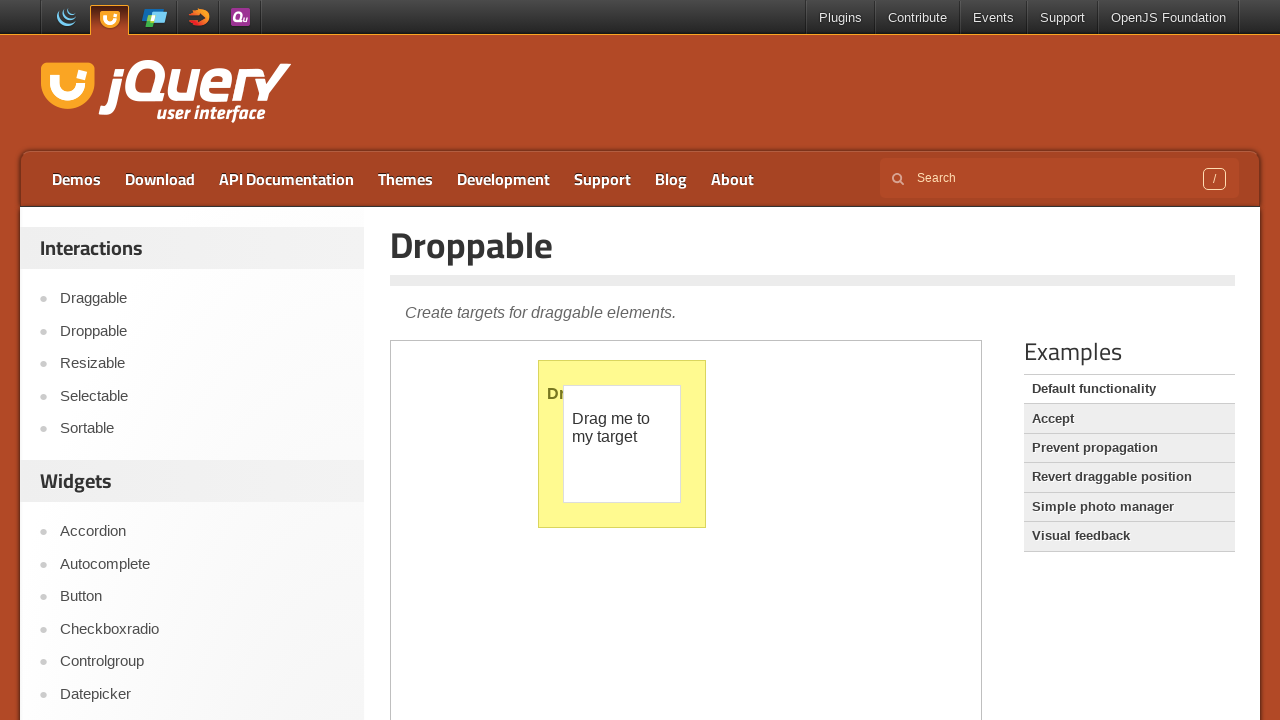

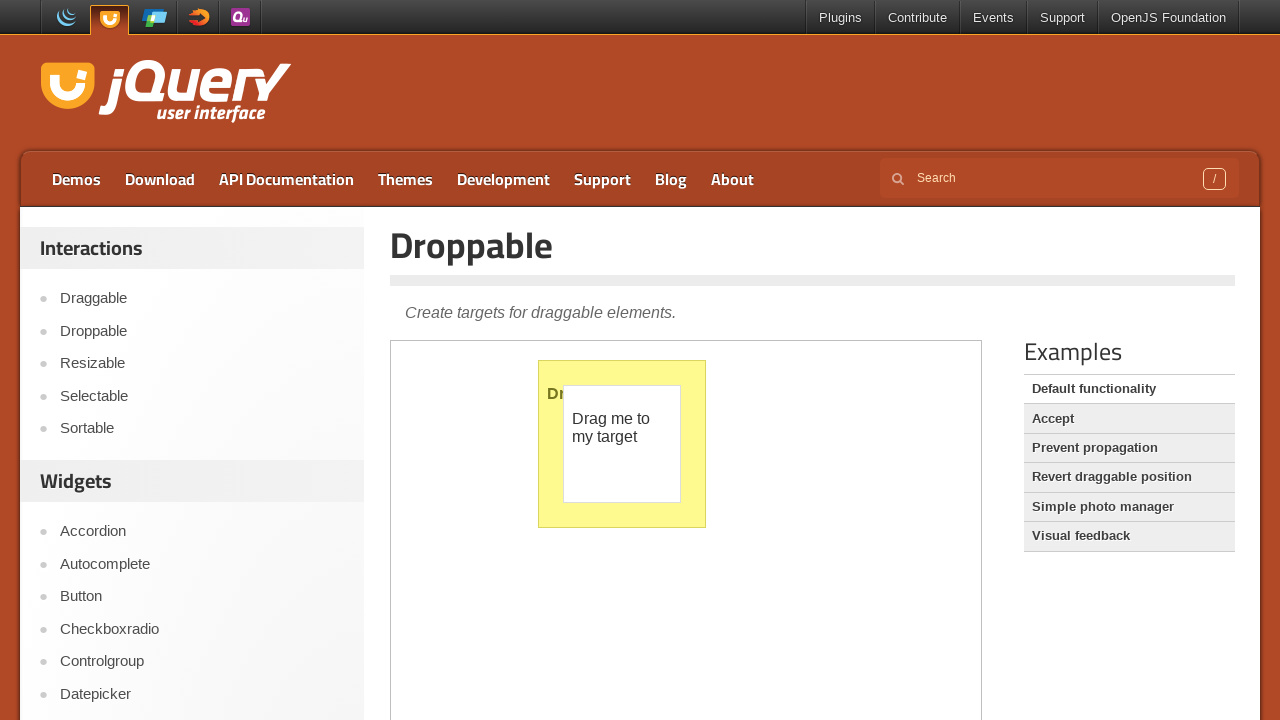